Tests a web form by entering text in a text box and clicking the submit button, then verifies the success message is displayed.

Starting URL: https://www.selenium.dev/selenium/web/web-form.html

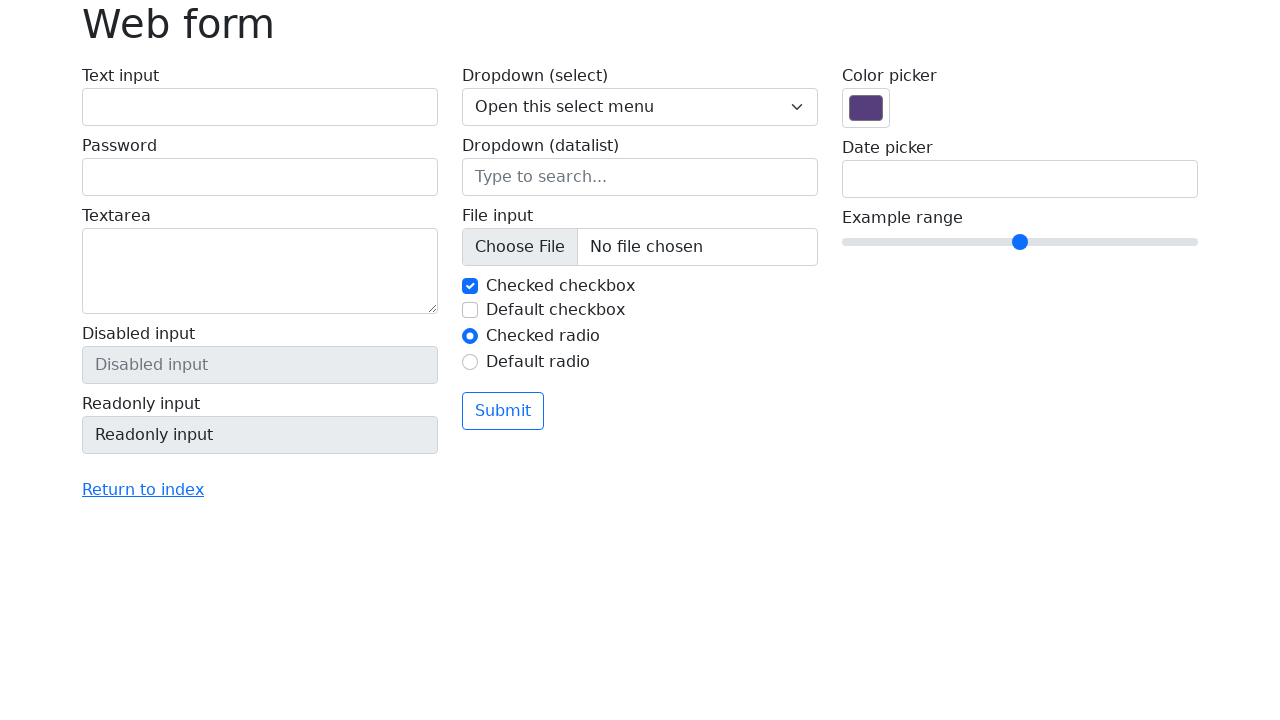

Filled text box with 'Selenium' on input[name='my-text']
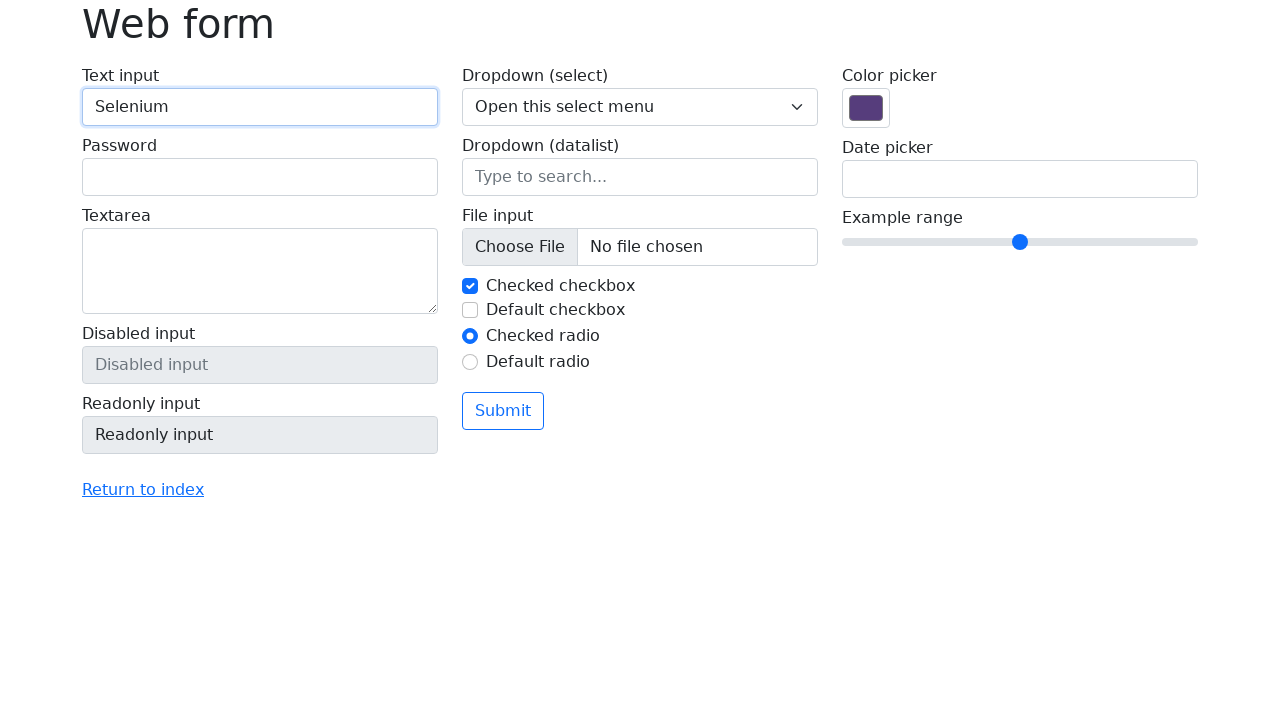

Clicked submit button at (503, 411) on button
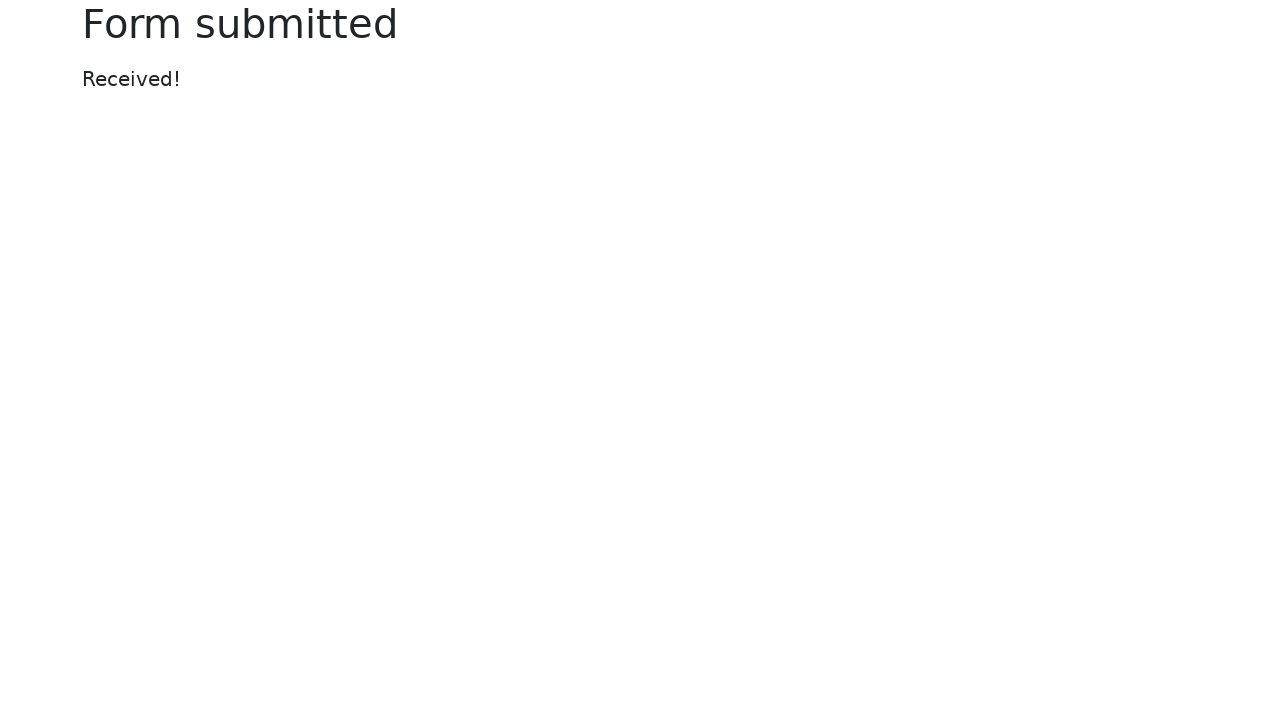

Success message displayed
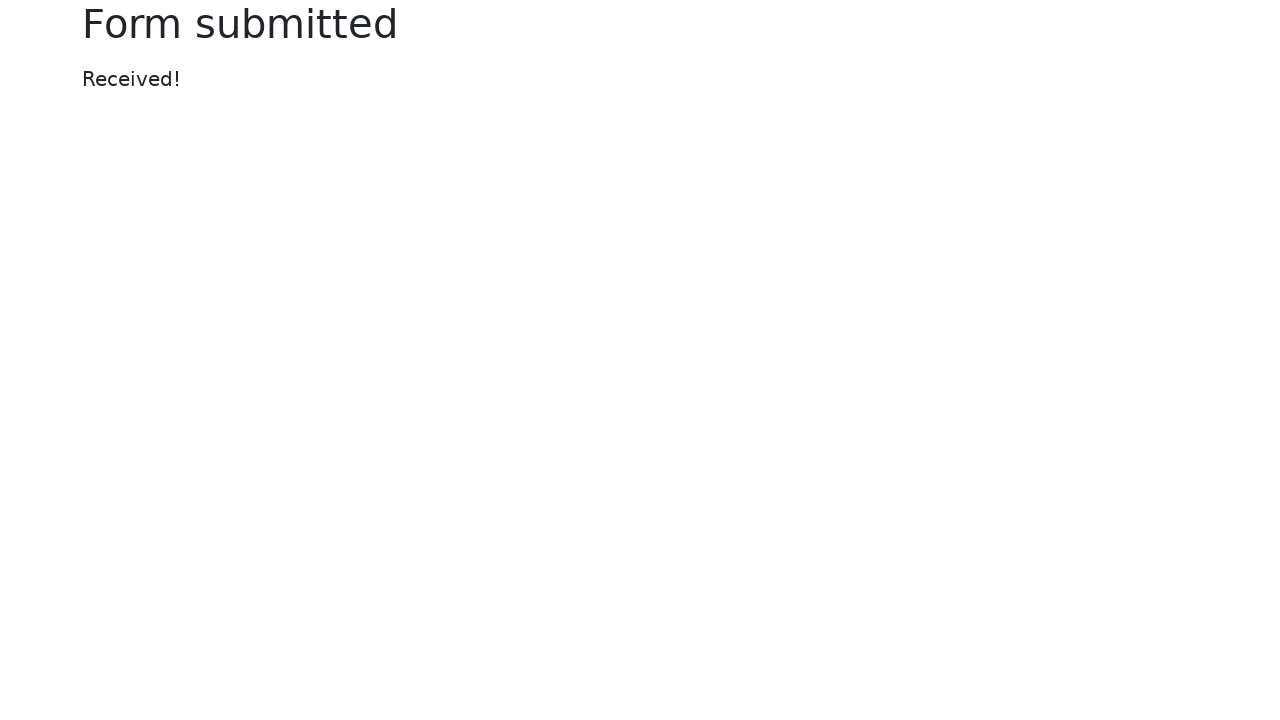

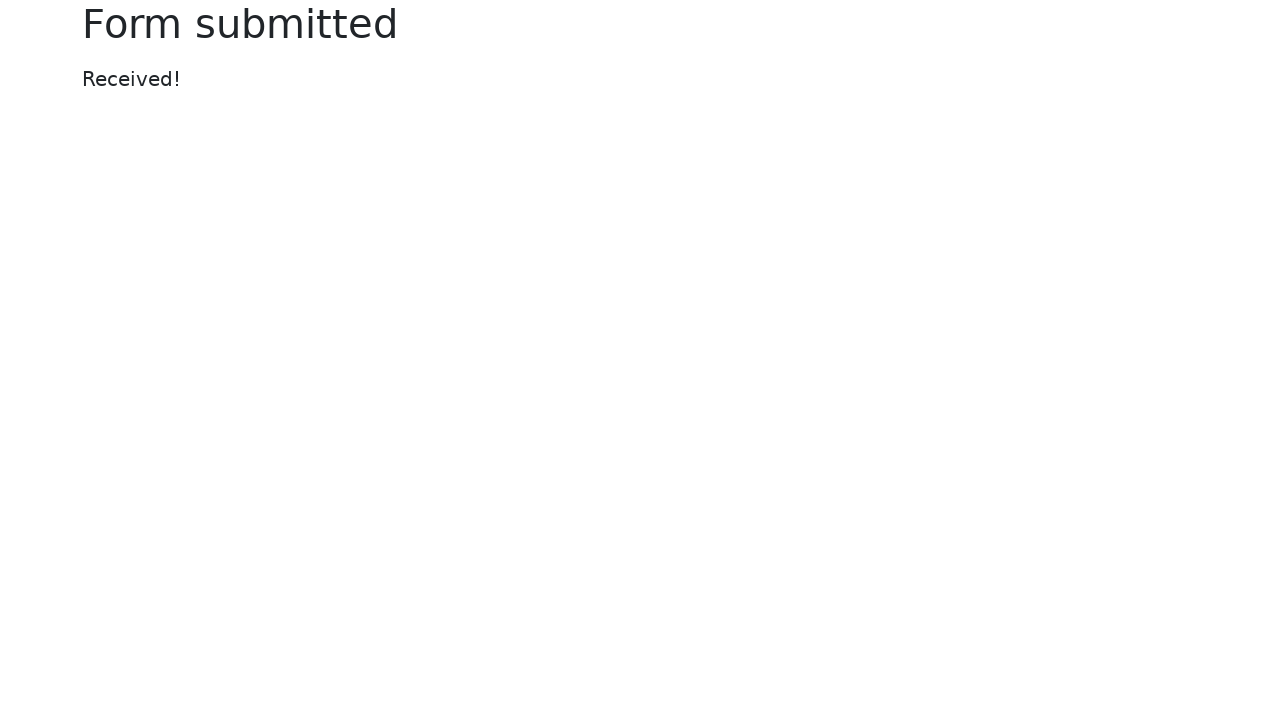